Tests jQuery UI drag-and-drop functionality by dragging an element and dropping it onto a target area within an iframe

Starting URL: https://jqueryui.com/droppable/

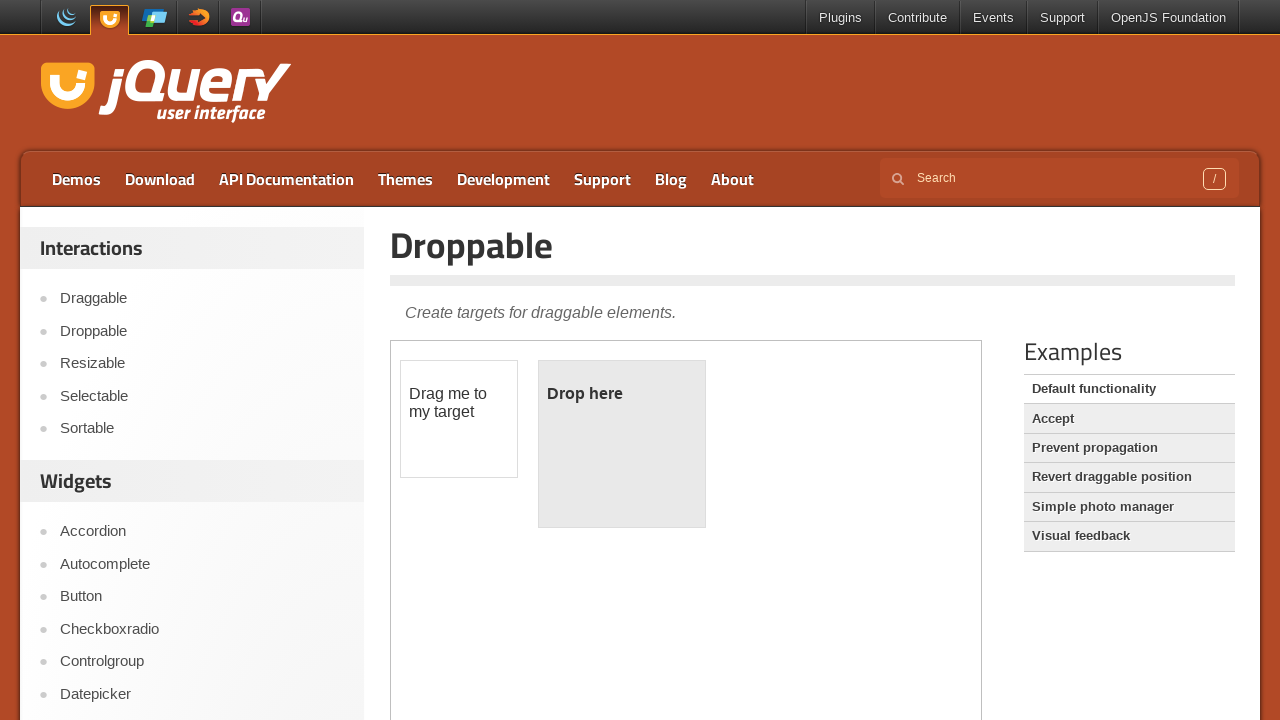

Located iframe containing the droppable demo
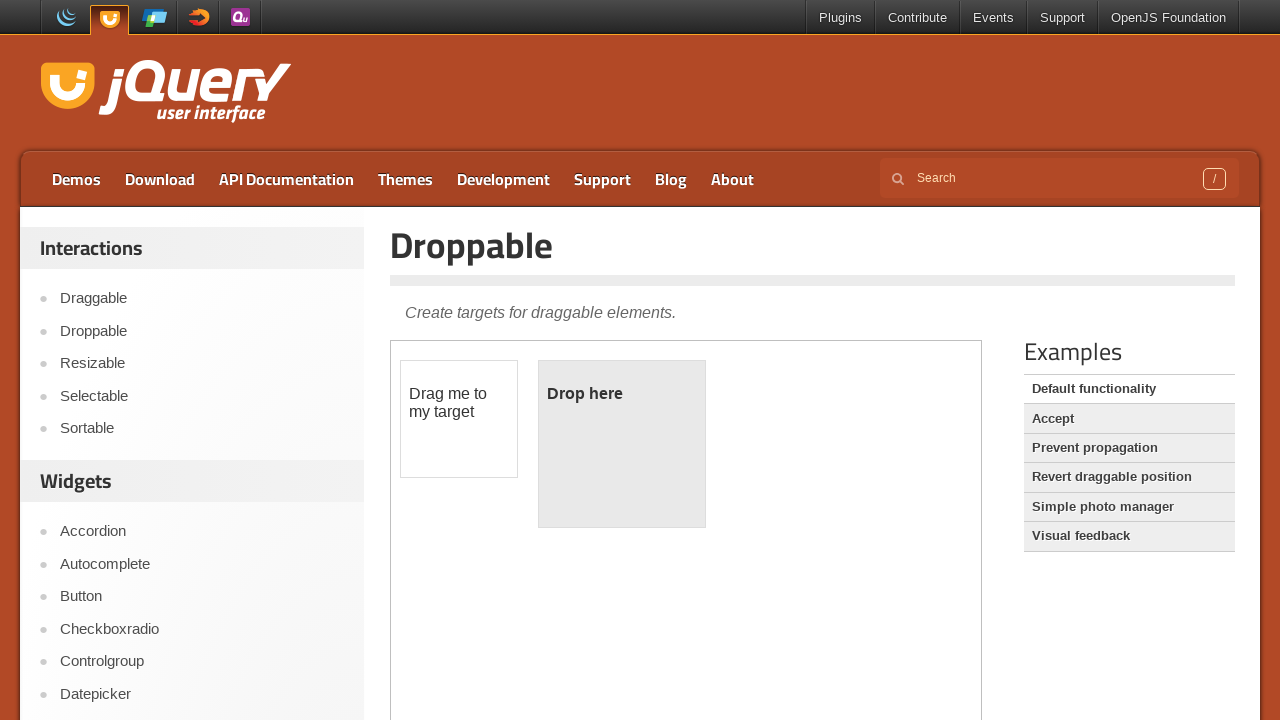

Located draggable element in iframe
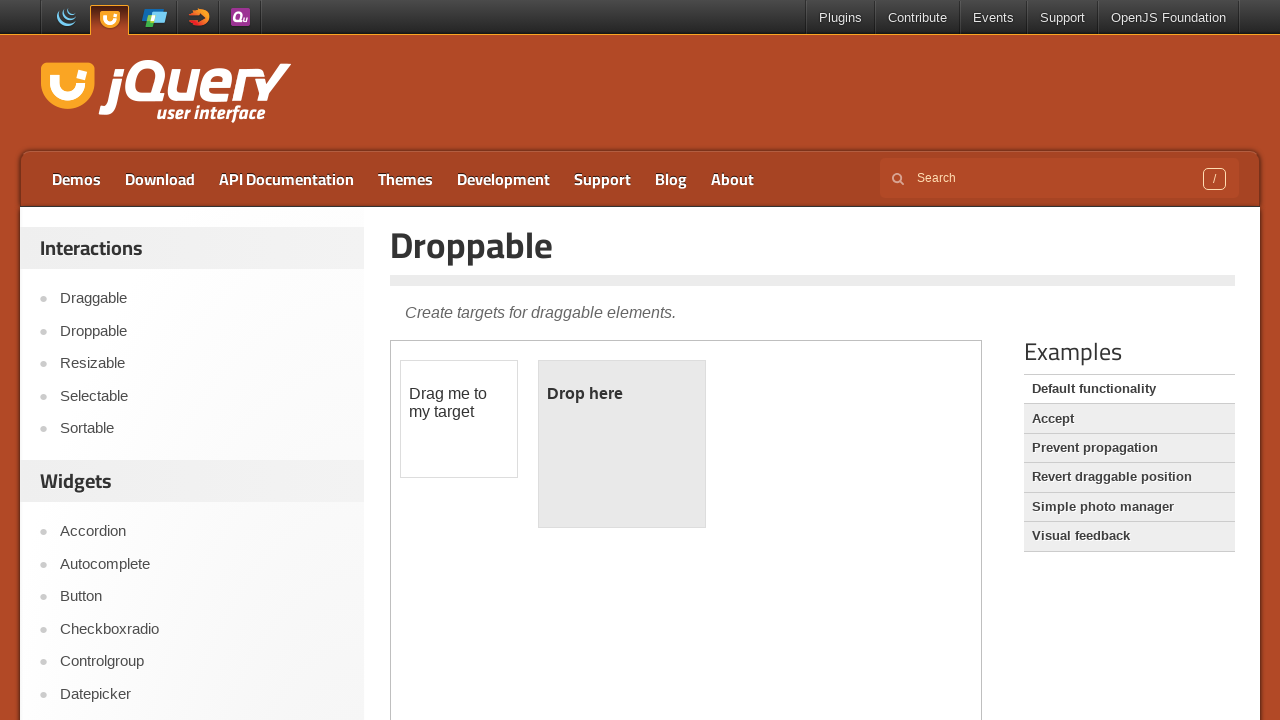

Located droppable target element in iframe
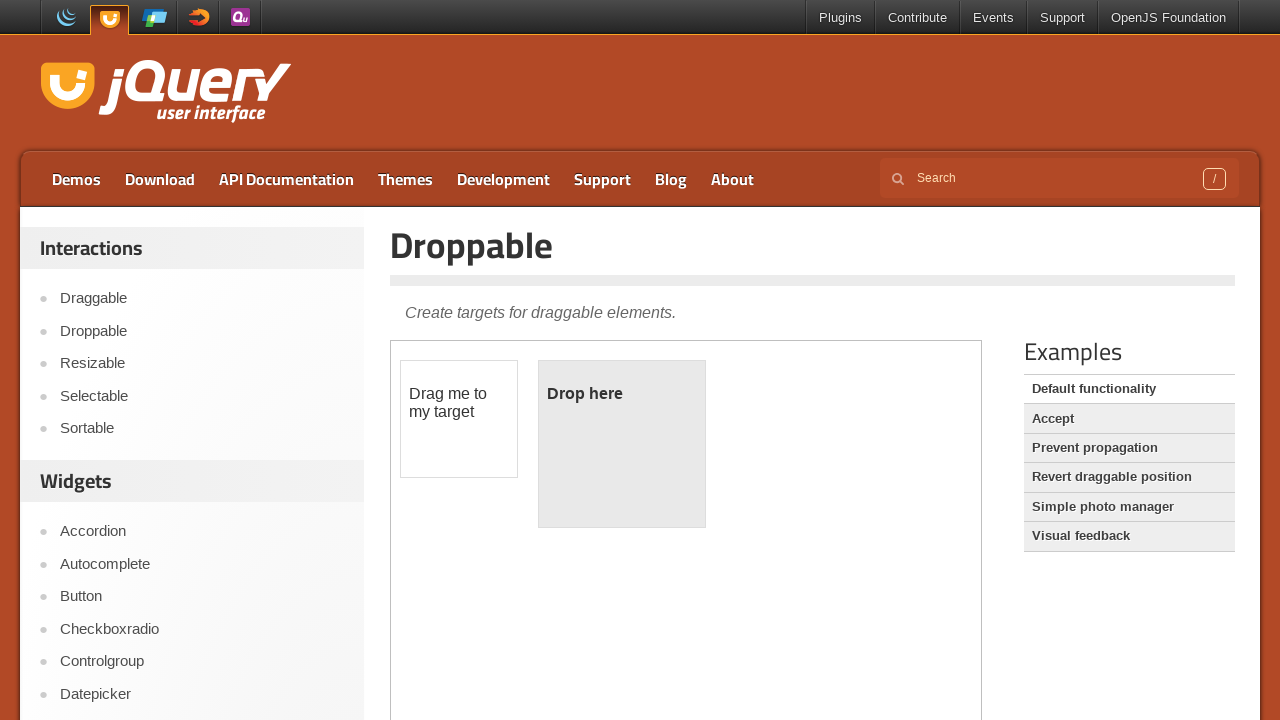

Dragged element onto droppable target area at (622, 444)
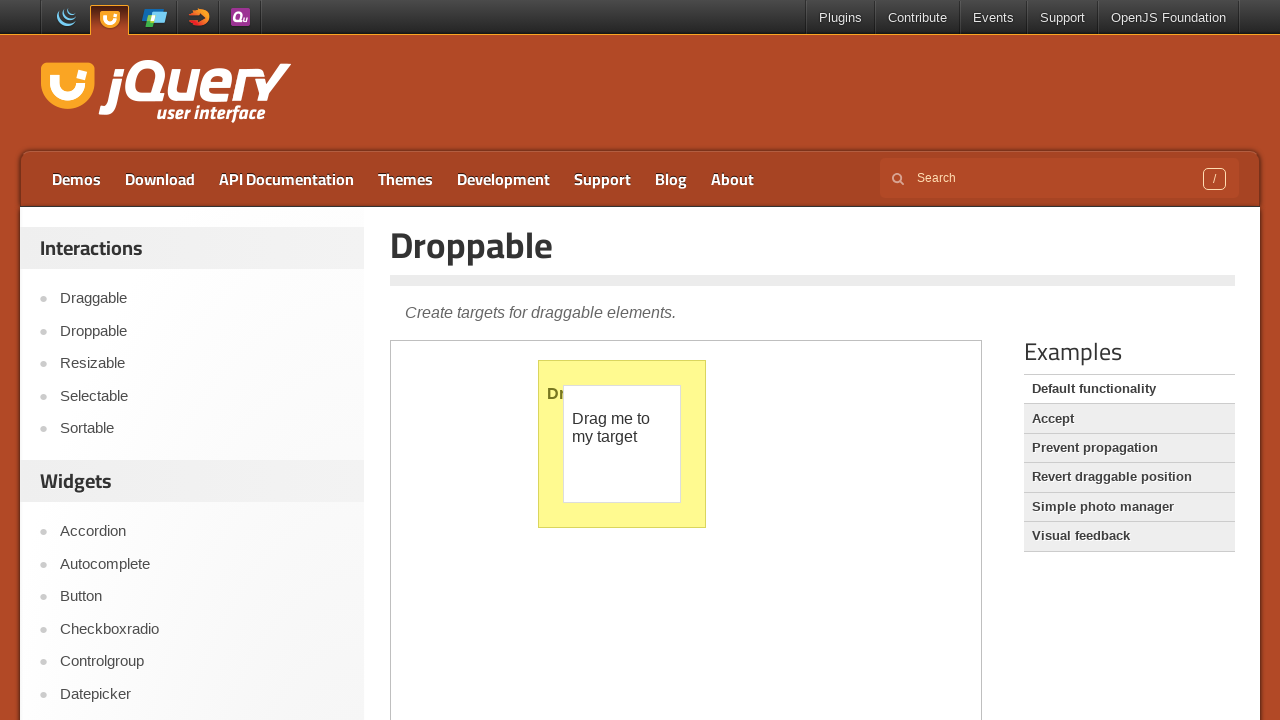

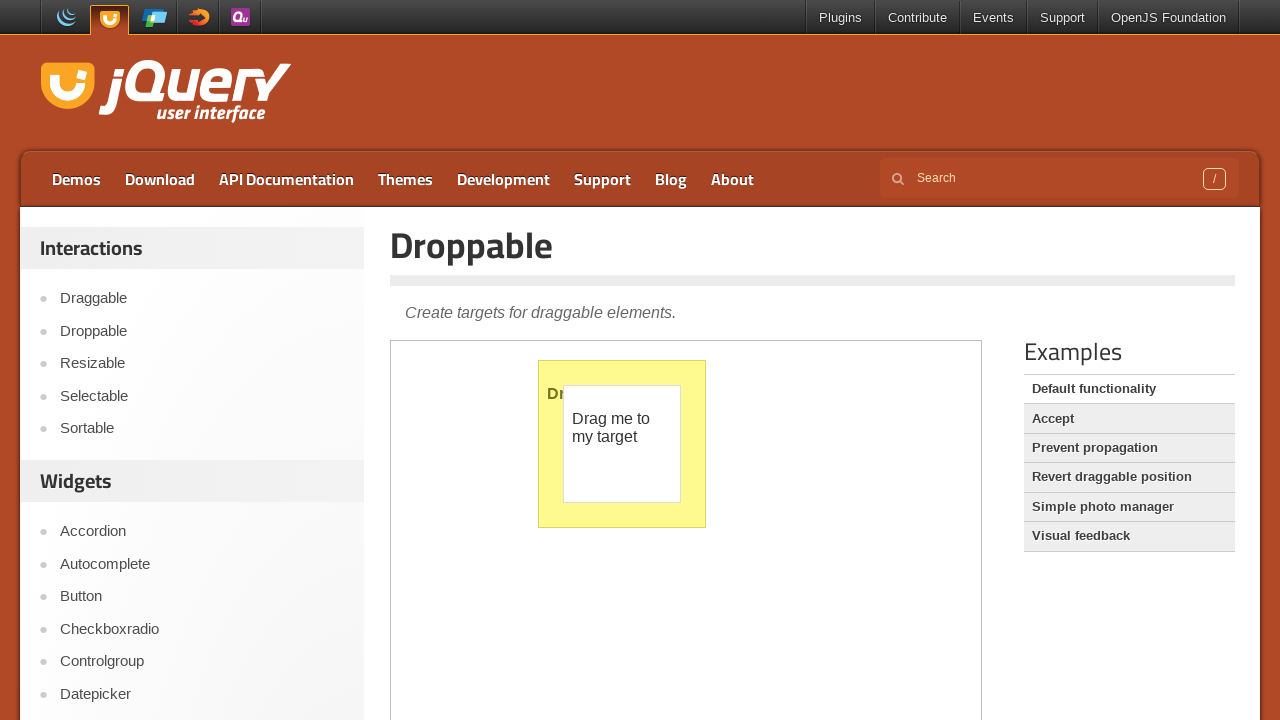